Tests a practice form by filling in first name, last name, and email fields on a demo QA automation practice form.

Starting URL: https://demoqa.com/automation-practice-form/

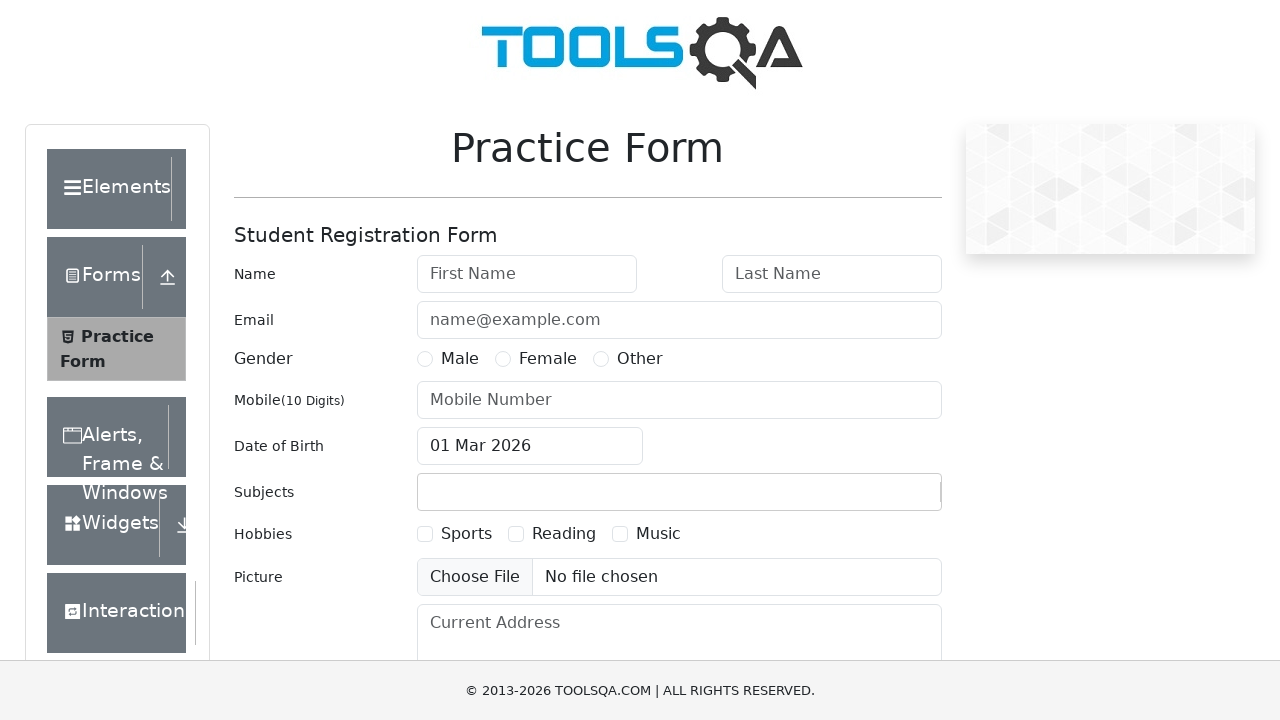

Filled first name field with 'Michael' on #firstName
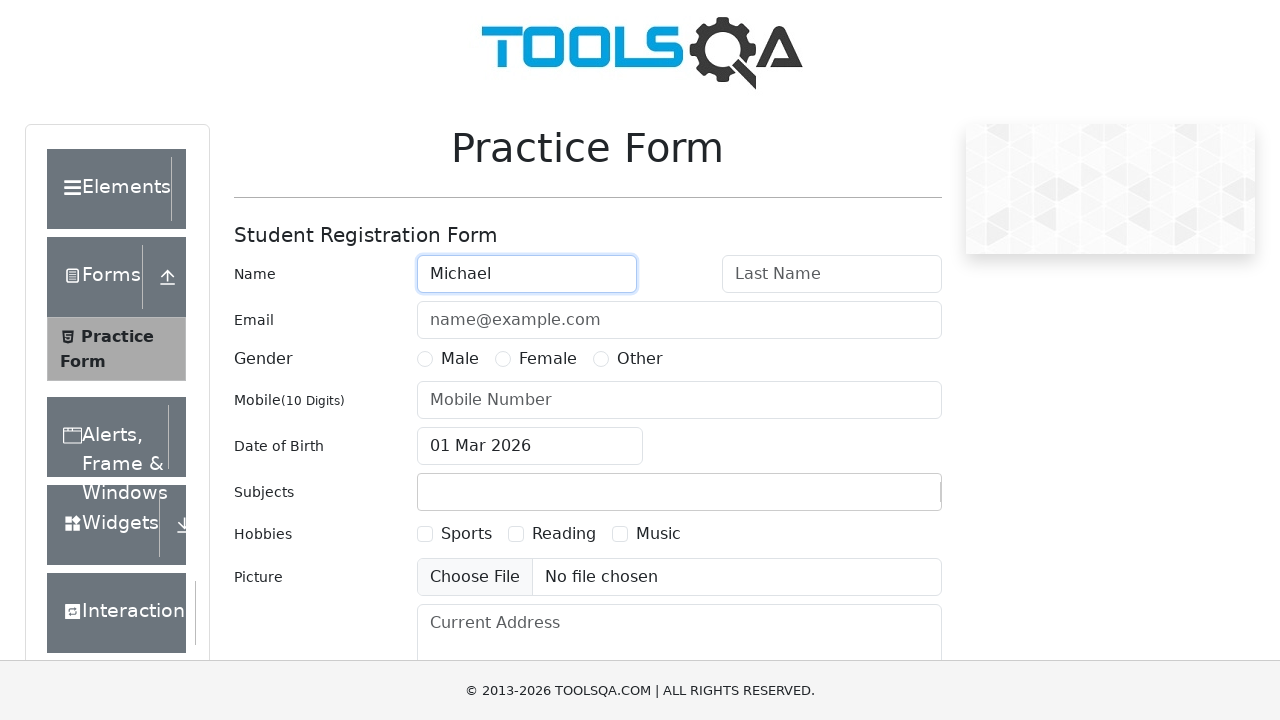

Filled last name field with 'Johnson' on #lastName
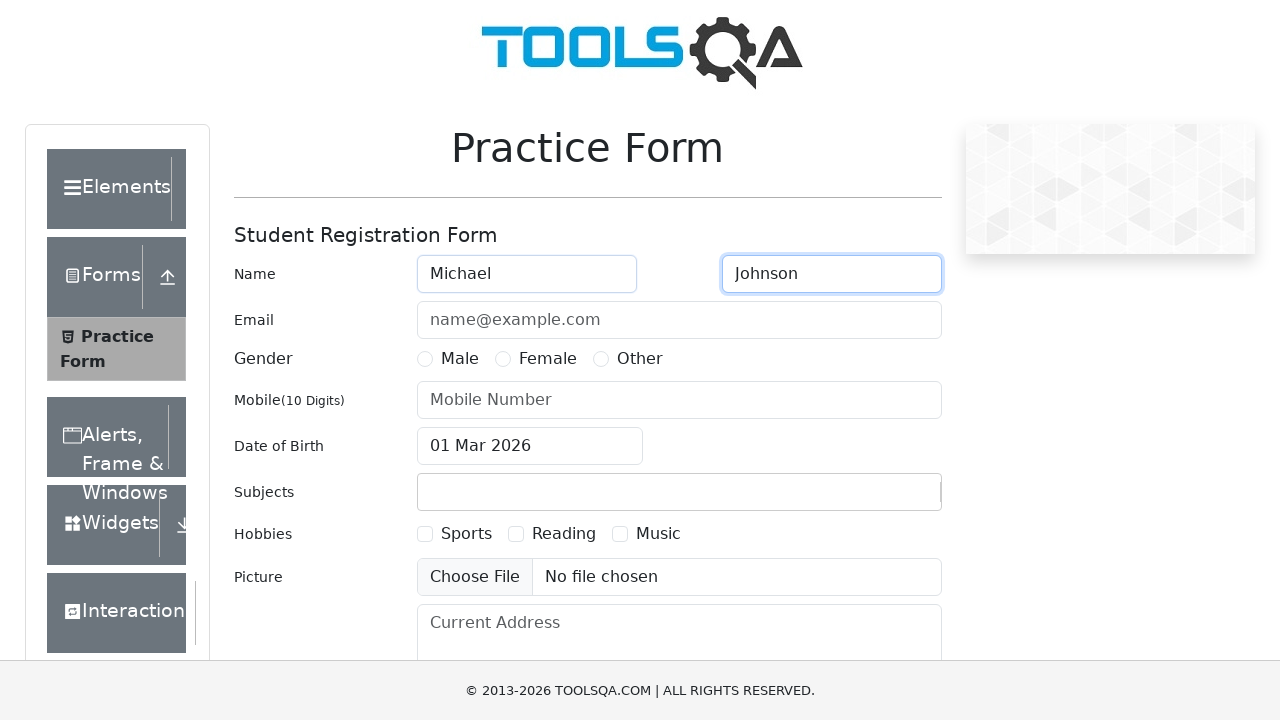

Filled email field with 'michael.johnson@example.com' on #userEmail
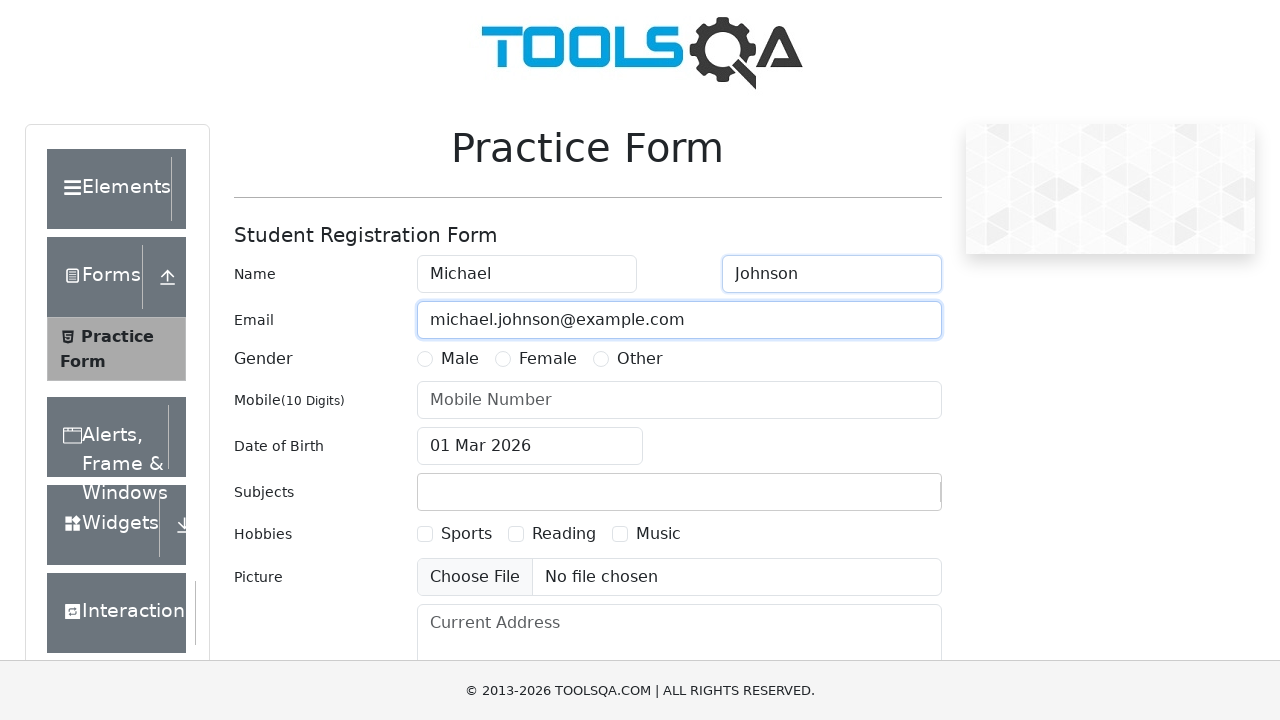

Waited 1 second to ensure form is filled
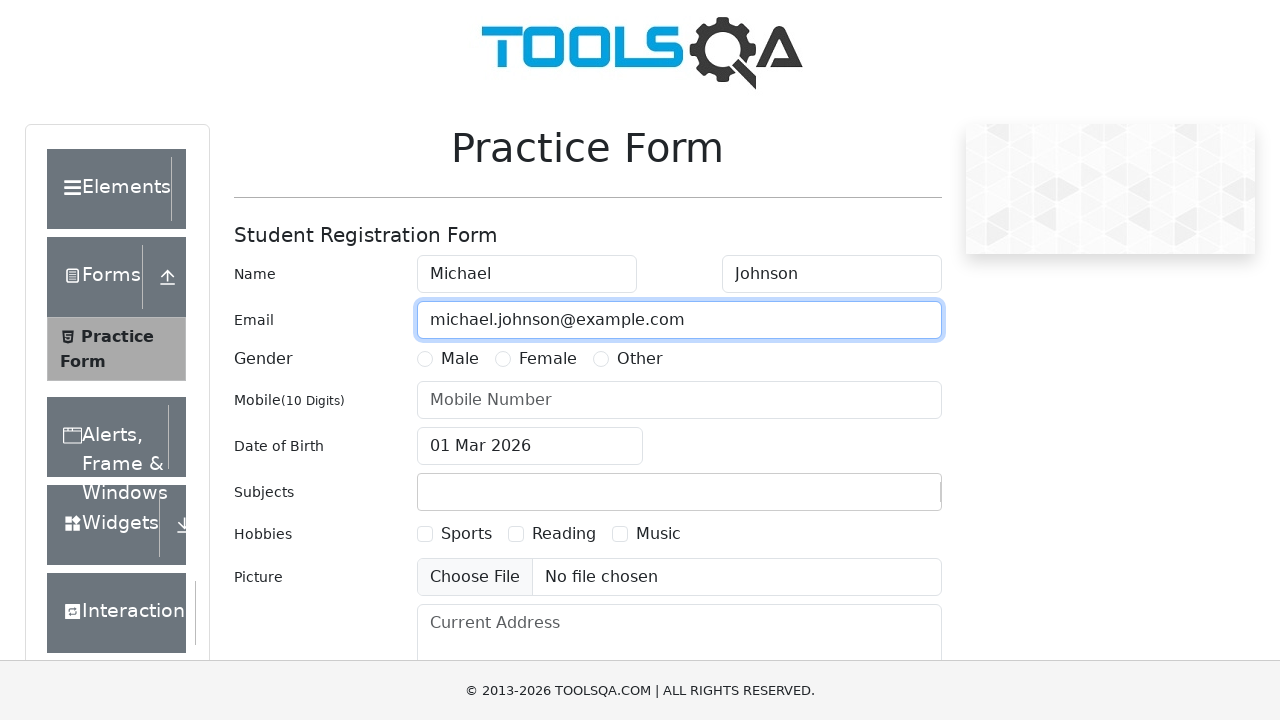

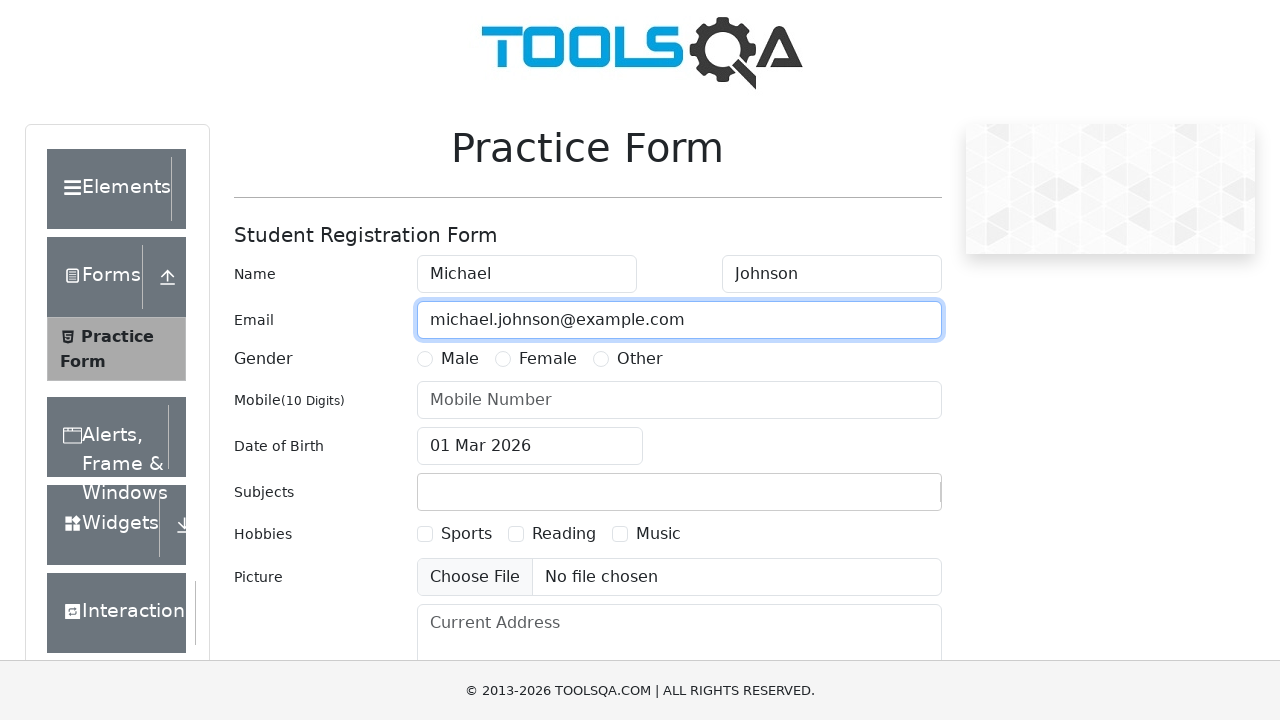